Tests the Next button functionality by navigating to page 2, clicking Next to page 3, and verifying the Next button becomes disabled

Starting URL: https://bonigarcia.dev/selenium-webdriver-java/navigation1.html

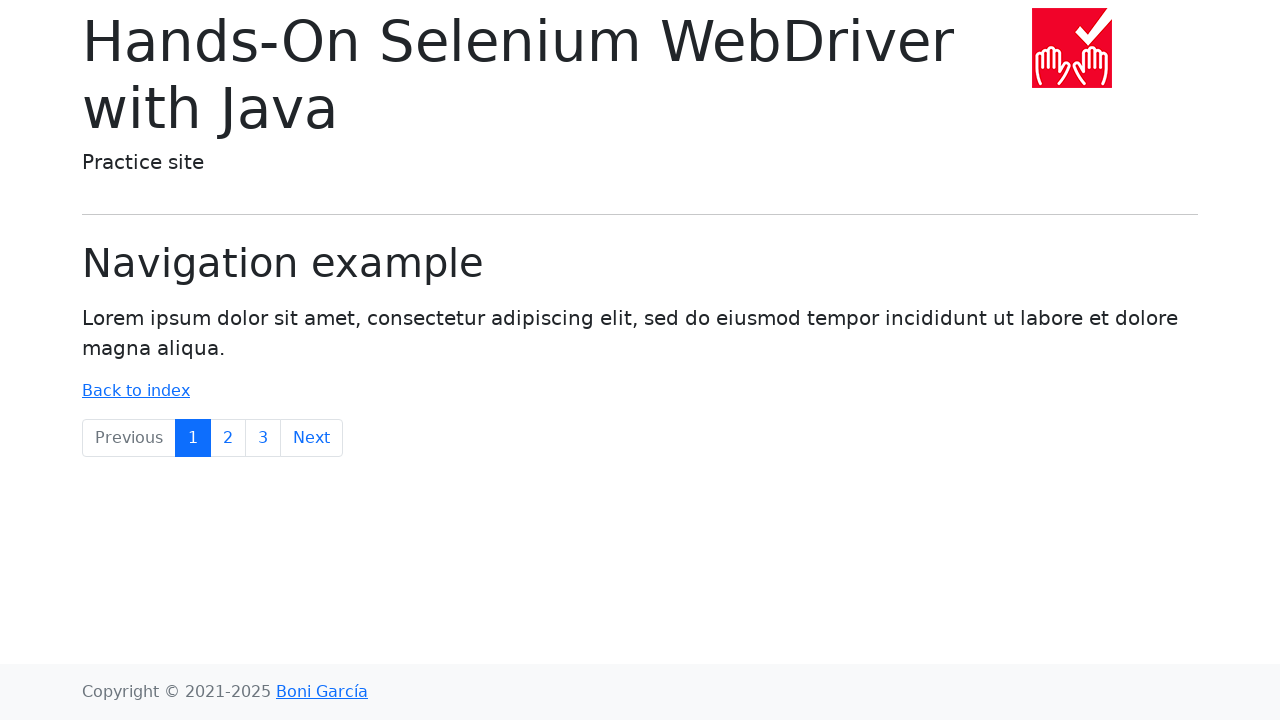

Clicked on page 2 link at (228, 438) on a.page-link:text('2')
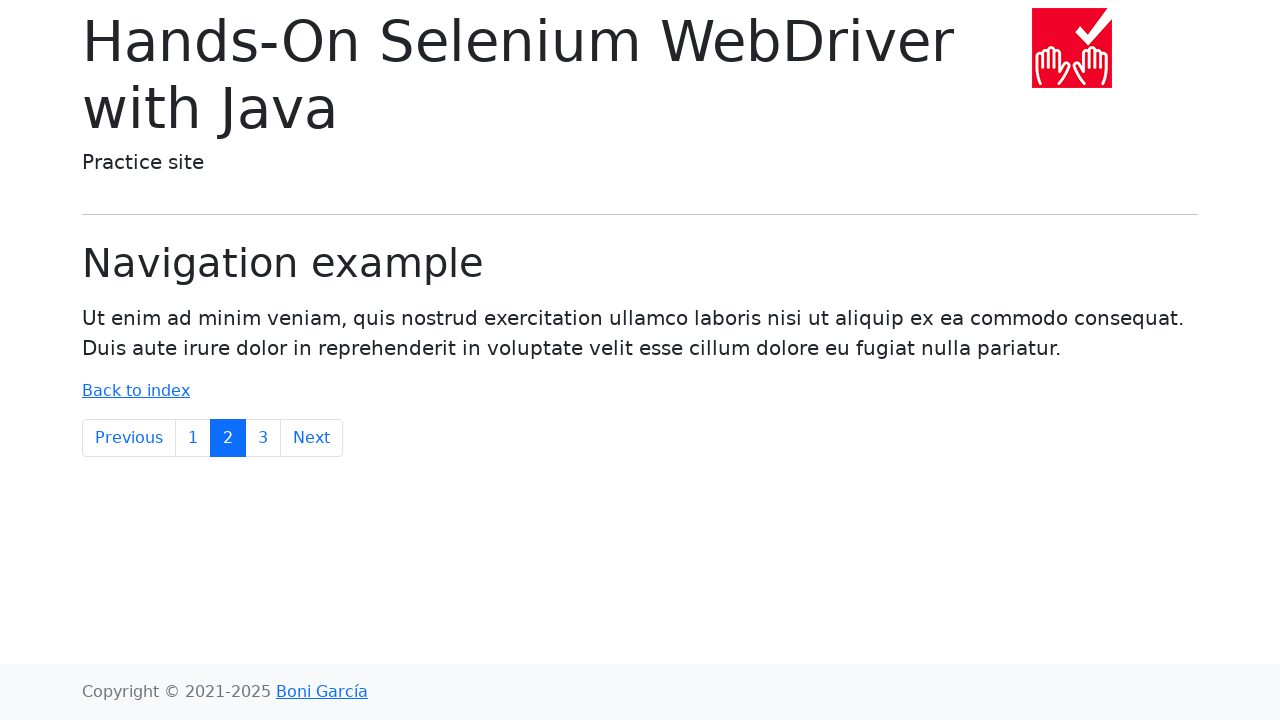

Located Next button
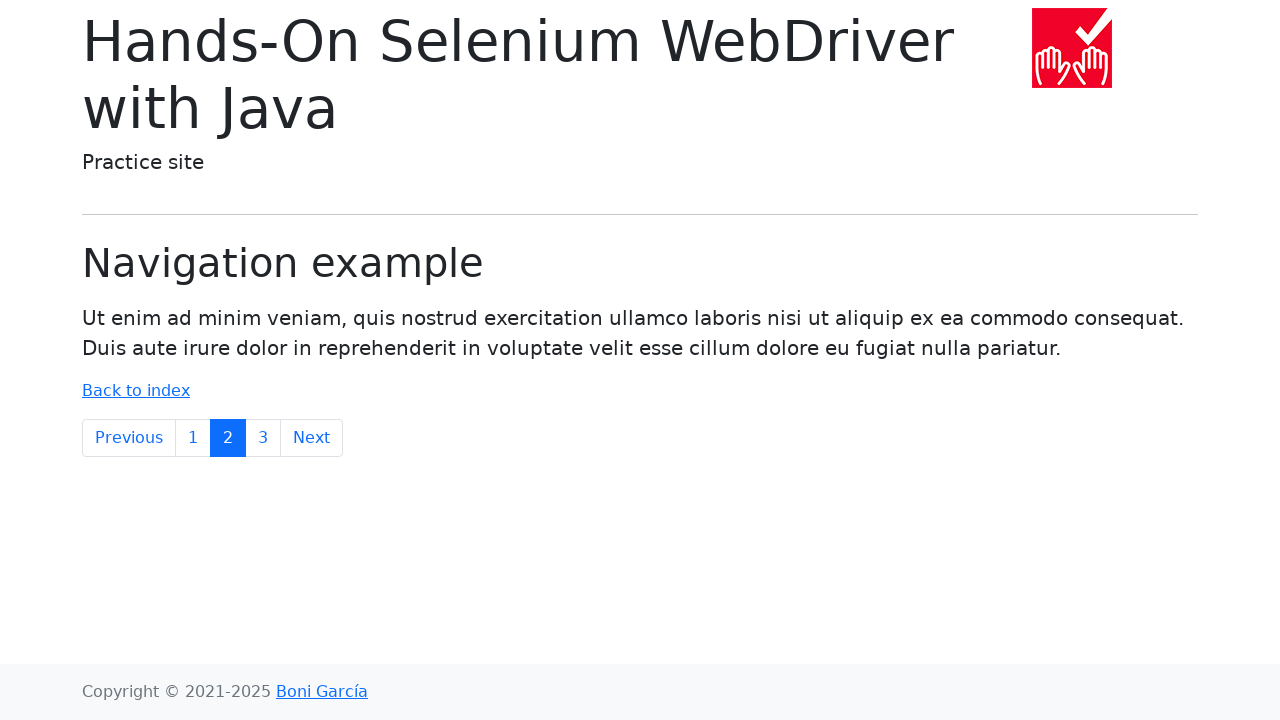

Verified Next button text content is 'Next'
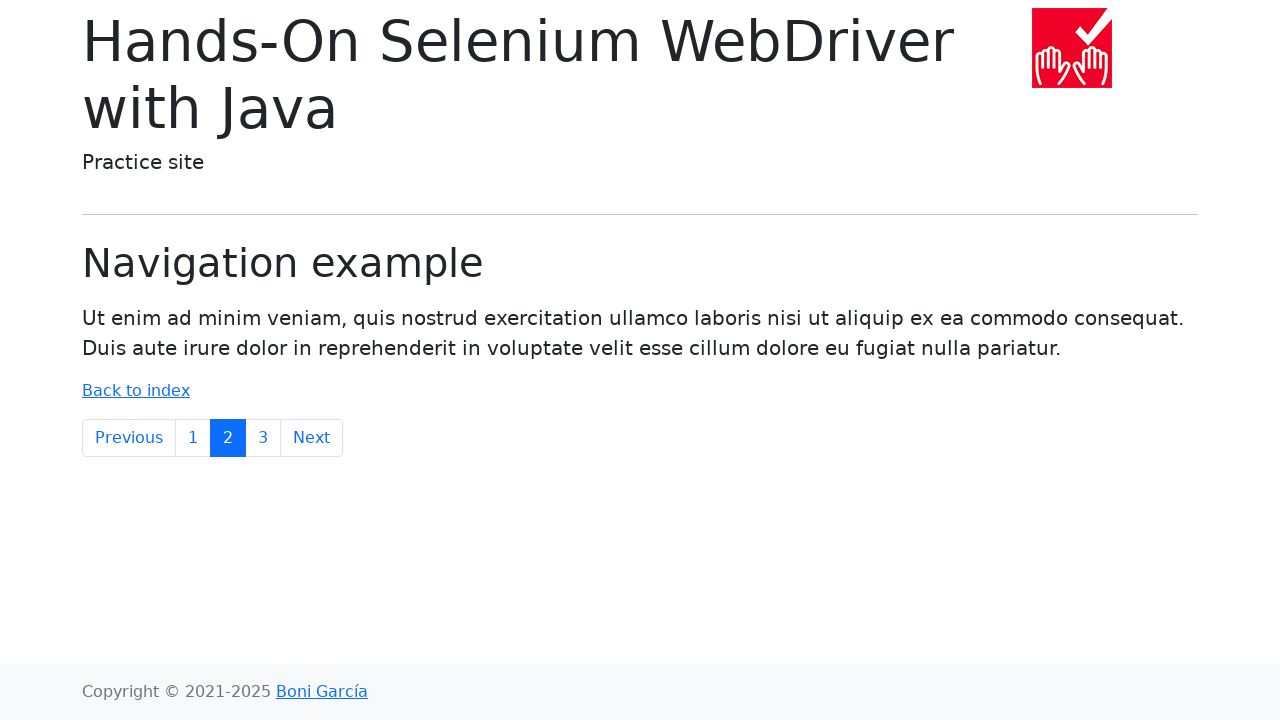

Clicked Next button to navigate to page 3 at (312, 438) on a.page-link:text('Next')
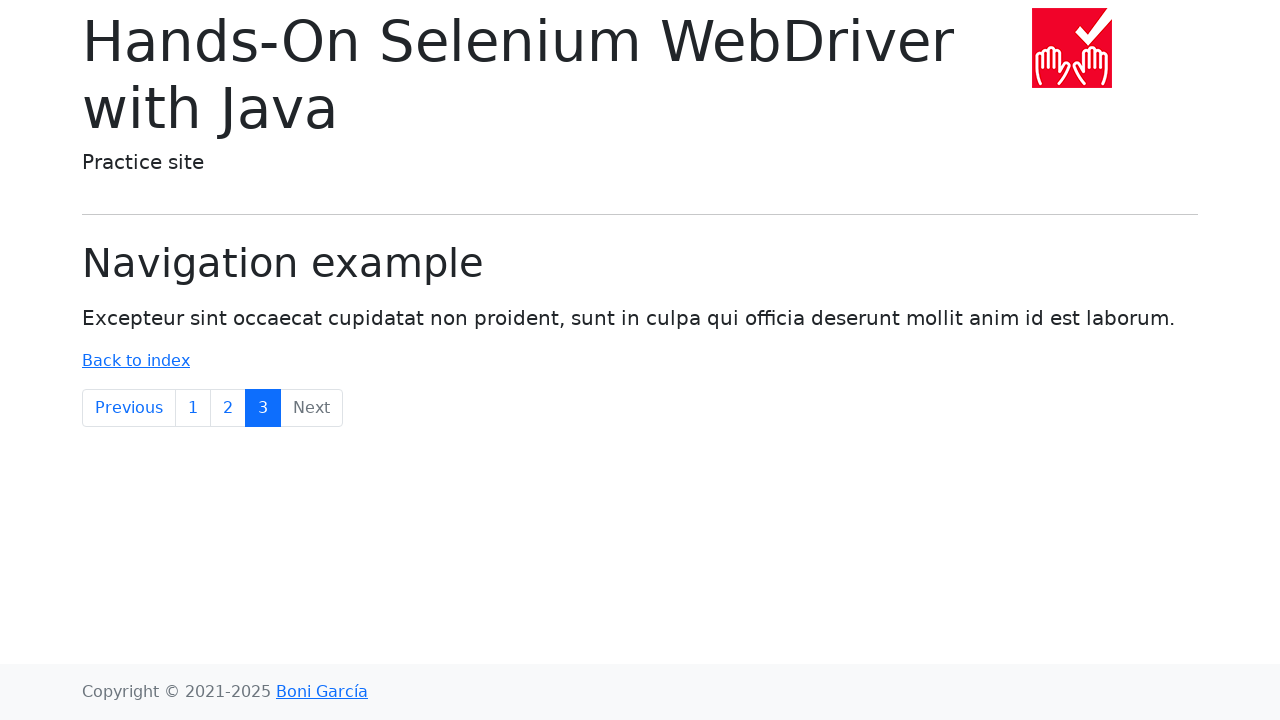

Located Next button parent element
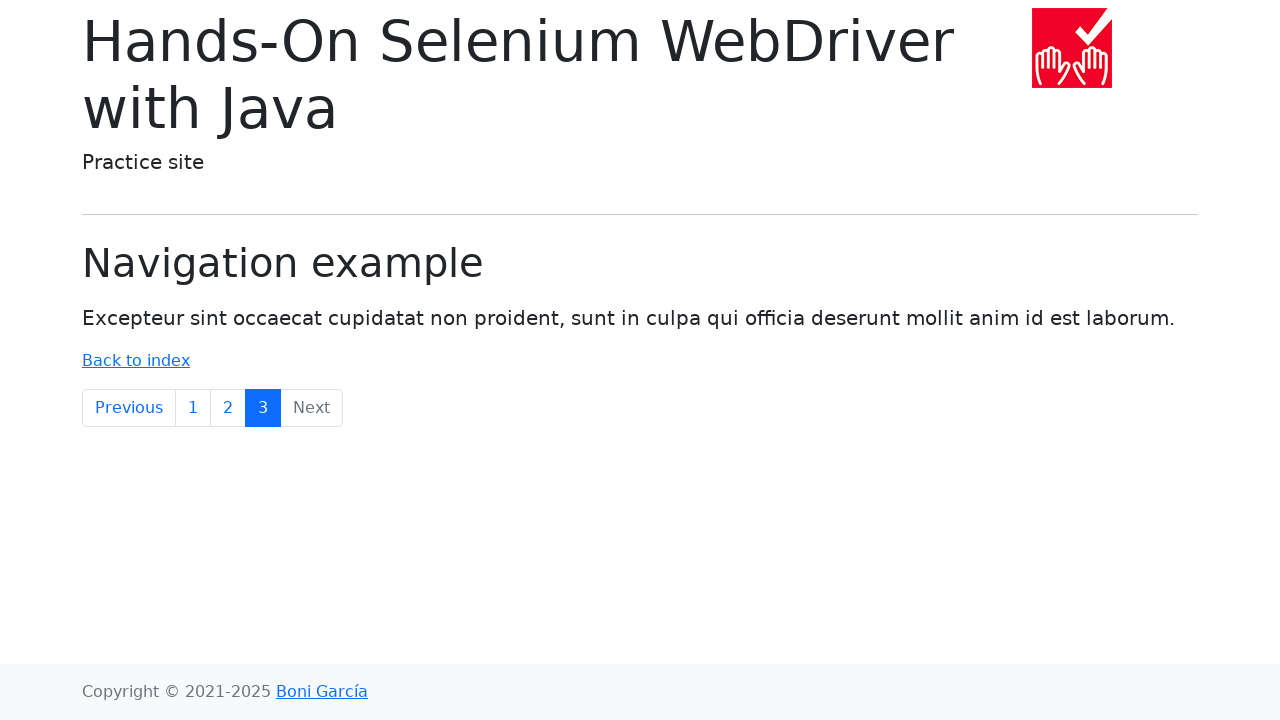

Retrieved class attribute from Next button parent
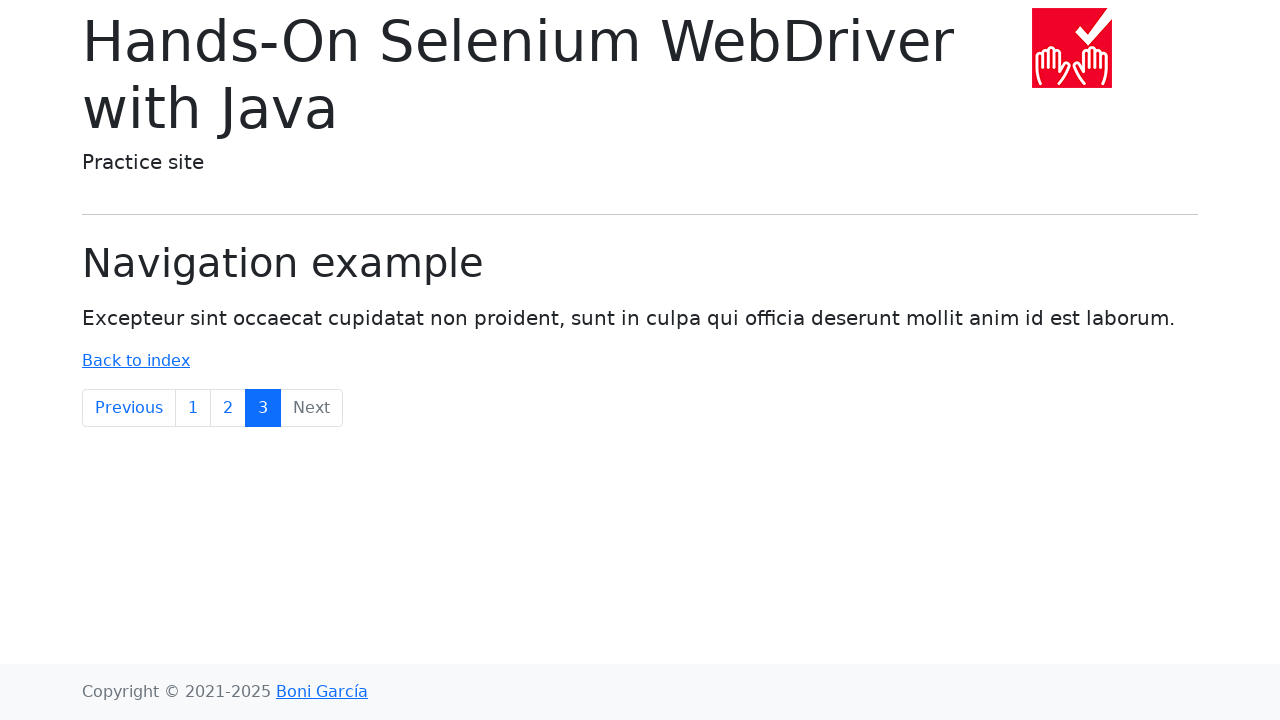

Verified Next button is disabled on page 3
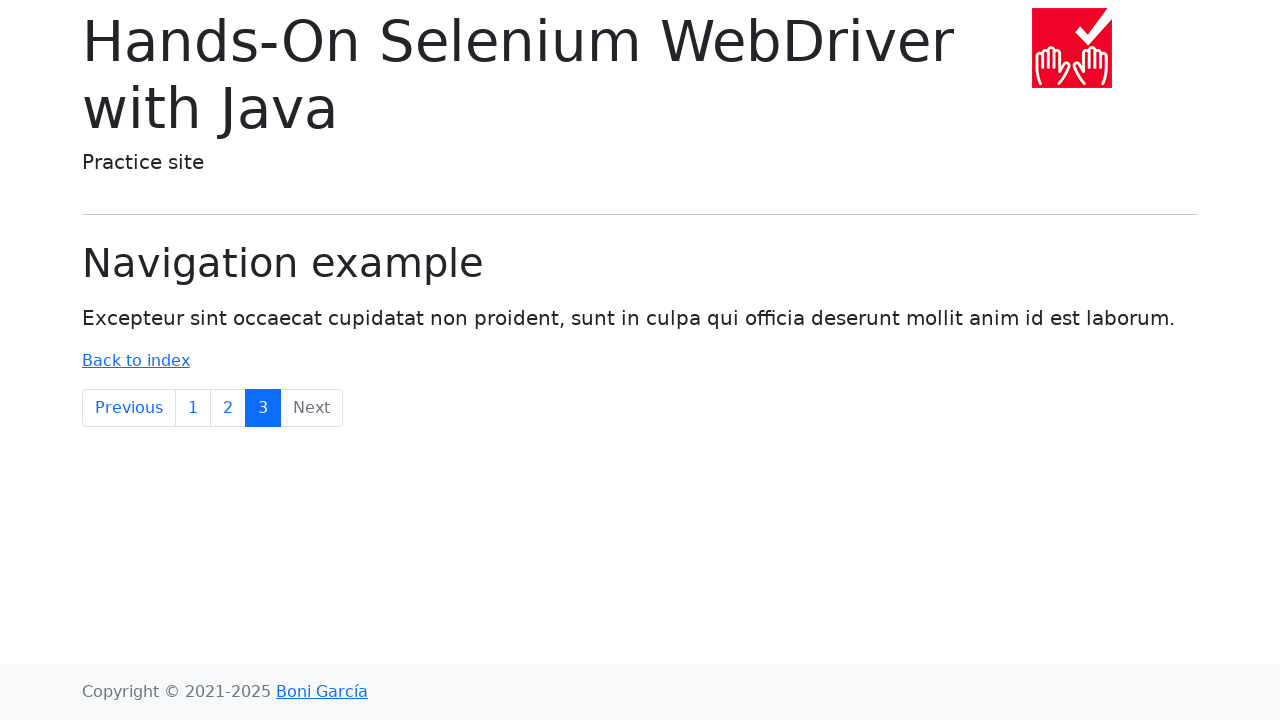

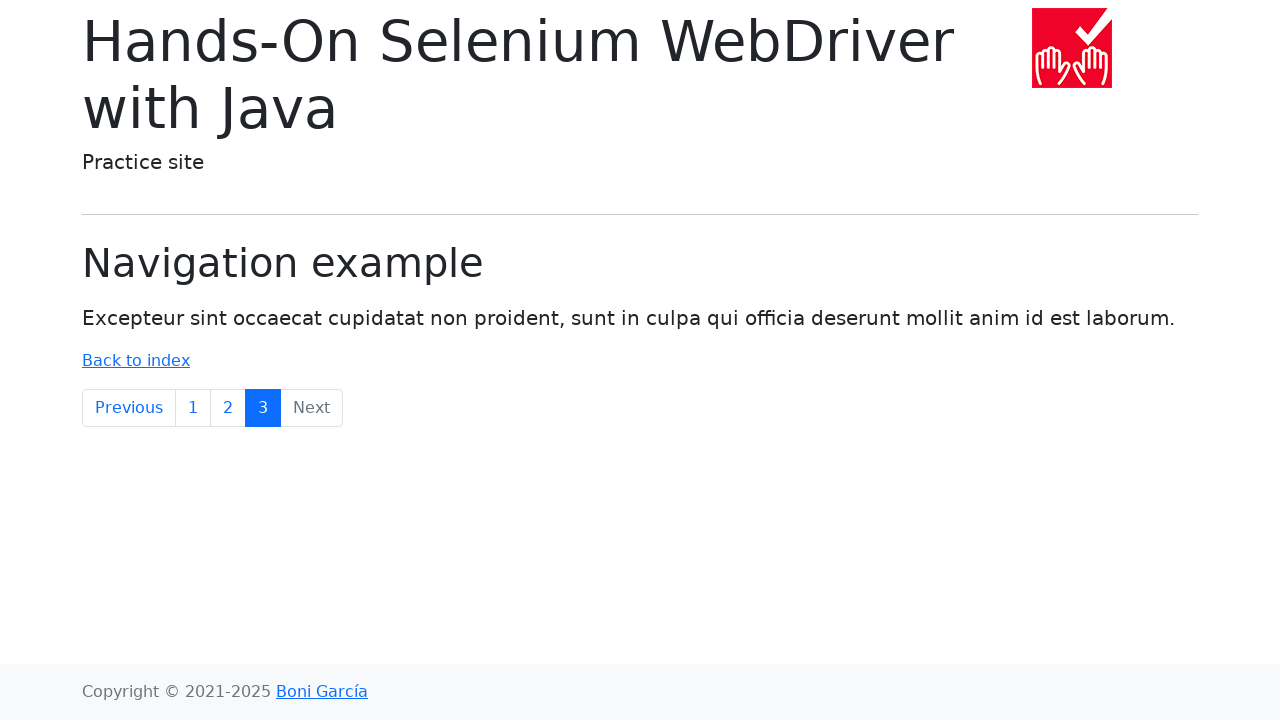